Tests registration form validation by submitting empty data and verifying error messages are displayed for all required fields.

Starting URL: https://alada.vn/tai-khoan/dang-ky.html

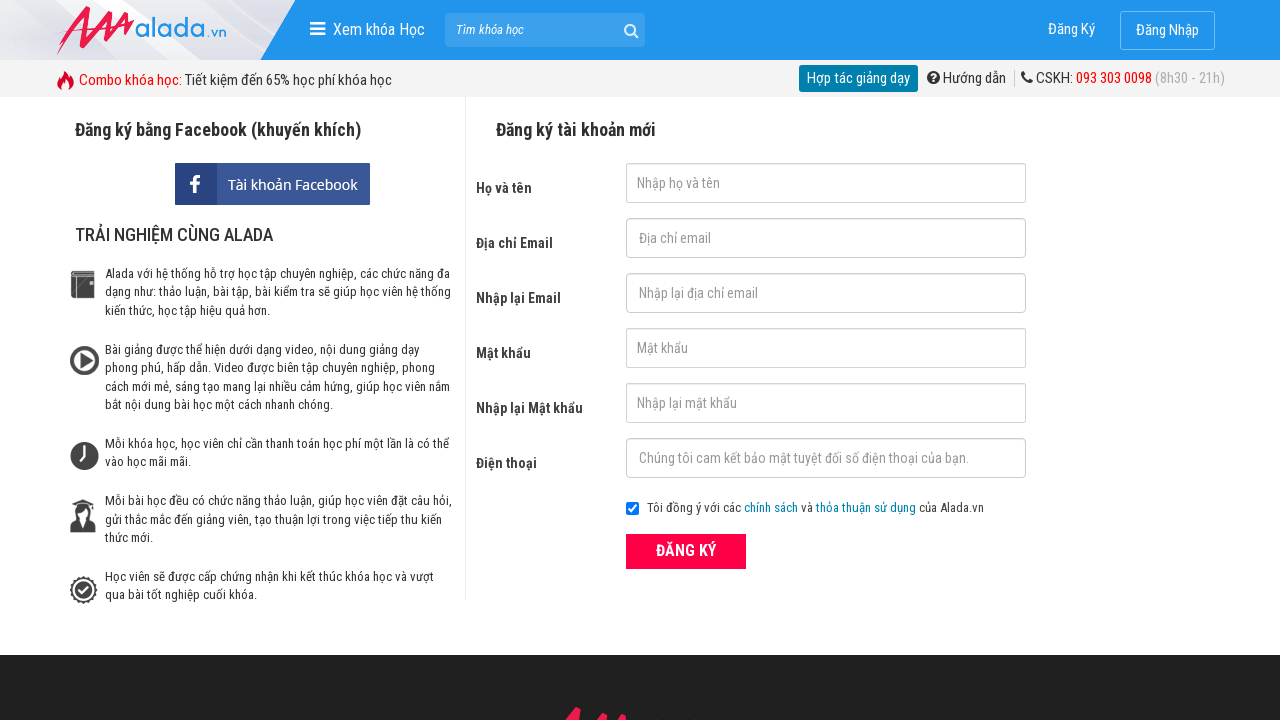

Clicked register button without filling any data at (686, 551) on button.btn_pink_sm.fs16
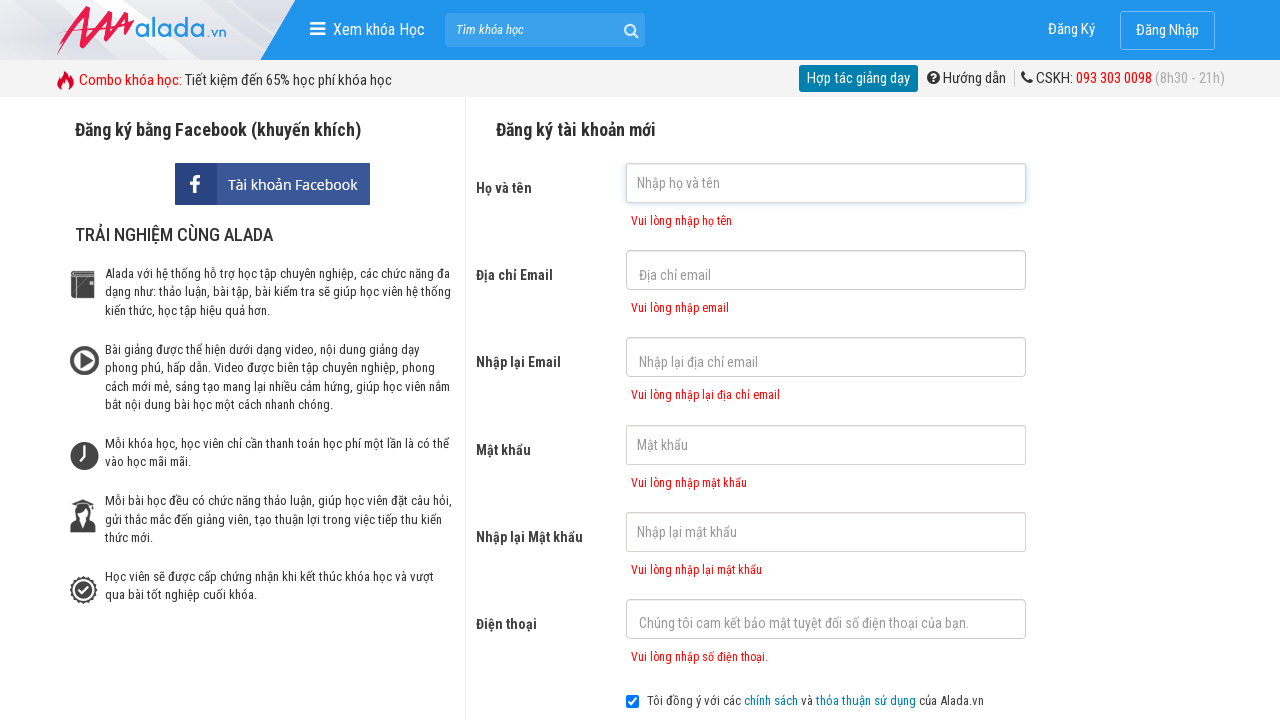

First name error message displayed
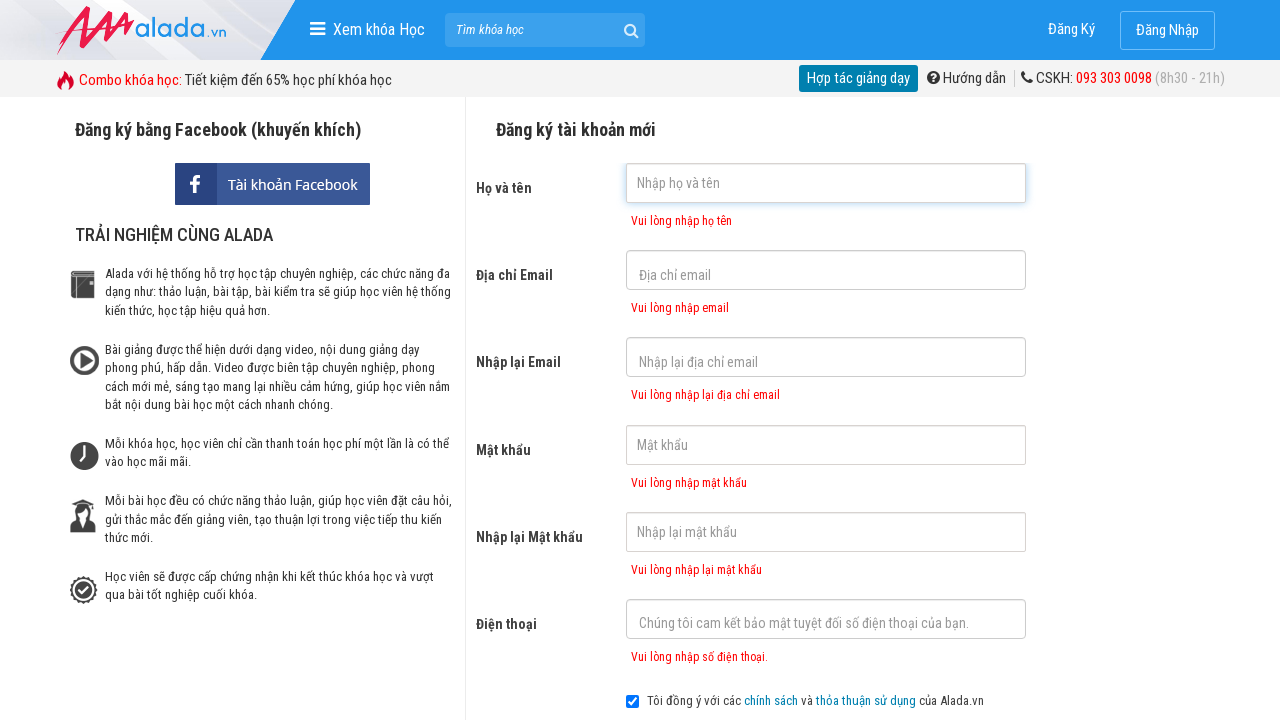

Email error message displayed
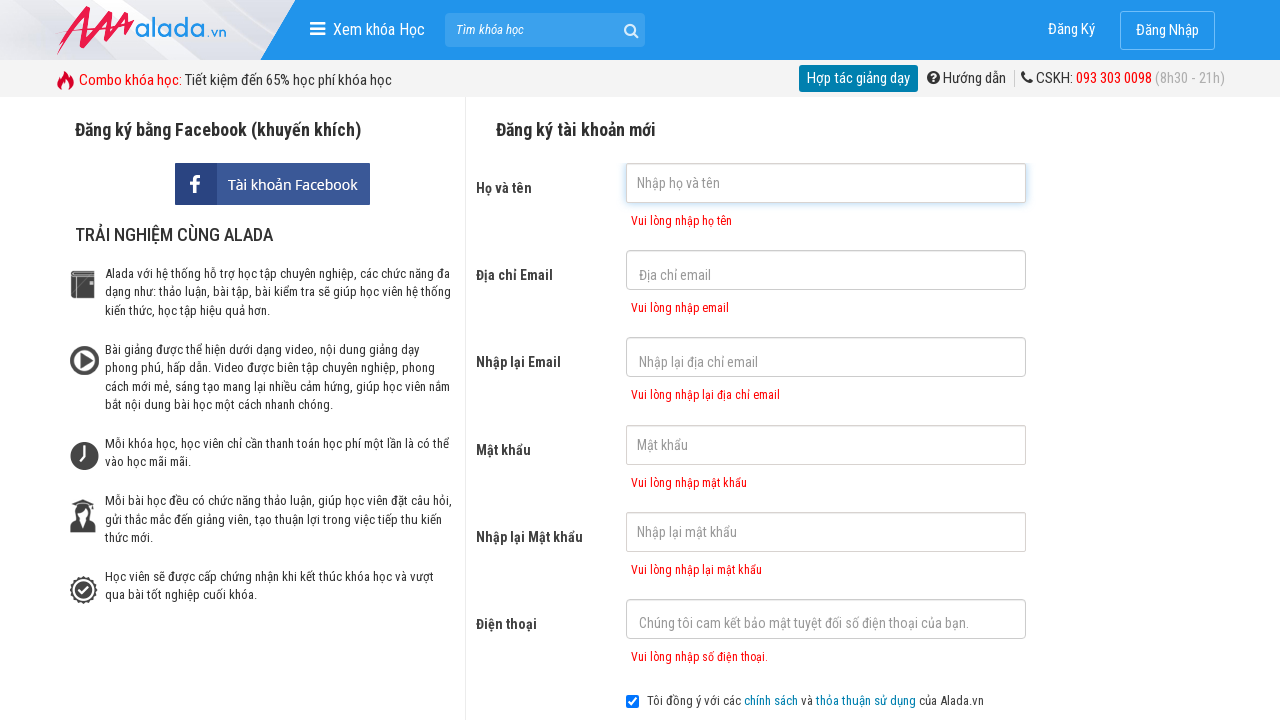

Confirm email error message displayed
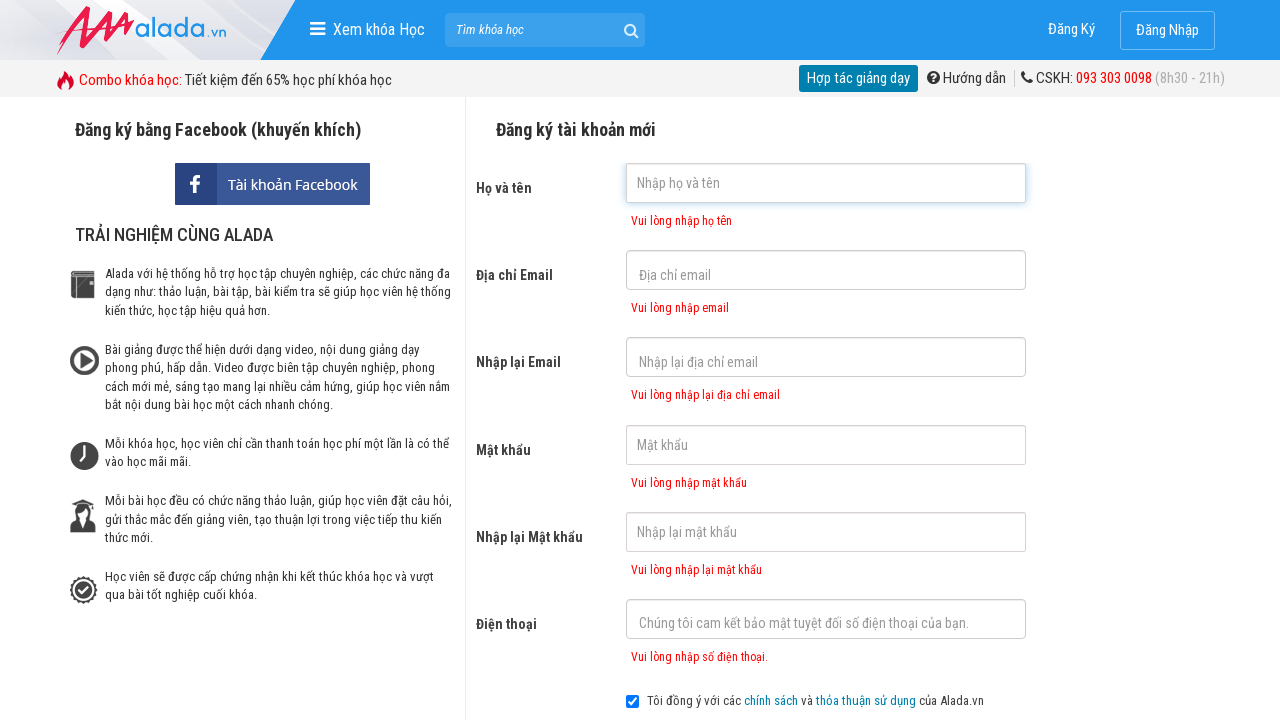

Password error message displayed
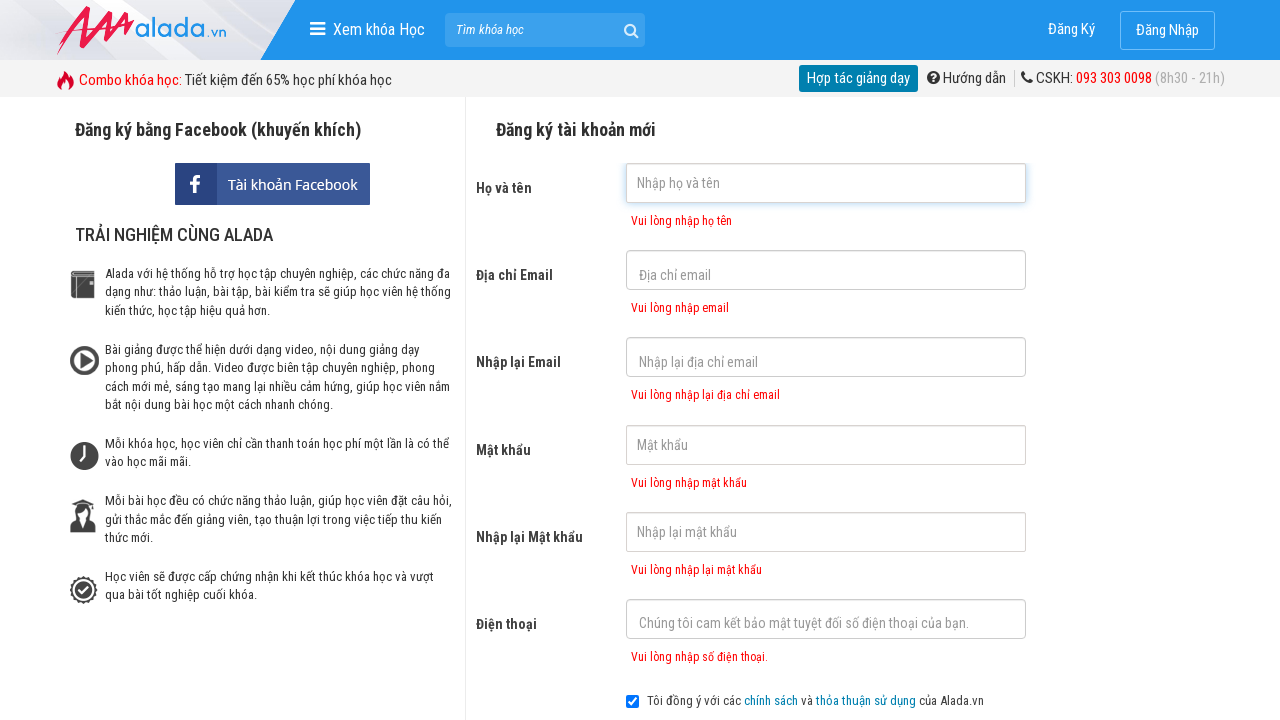

Confirm password error message displayed
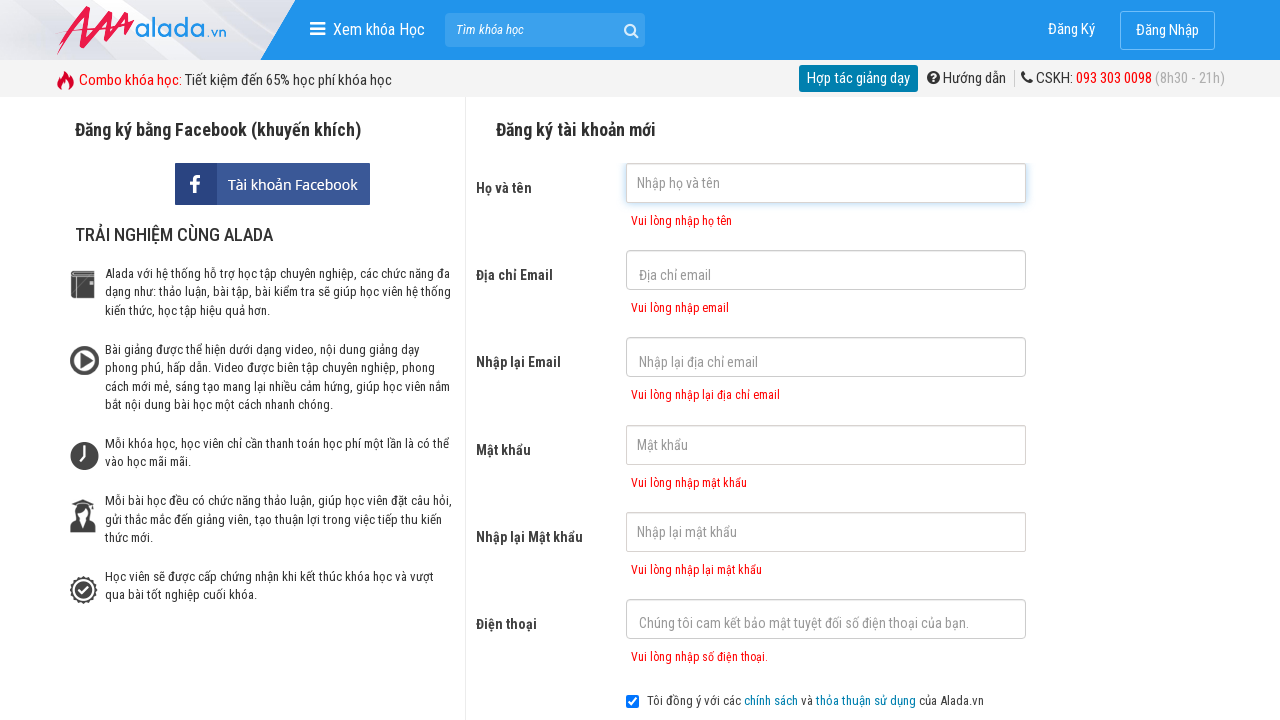

Phone number error message displayed
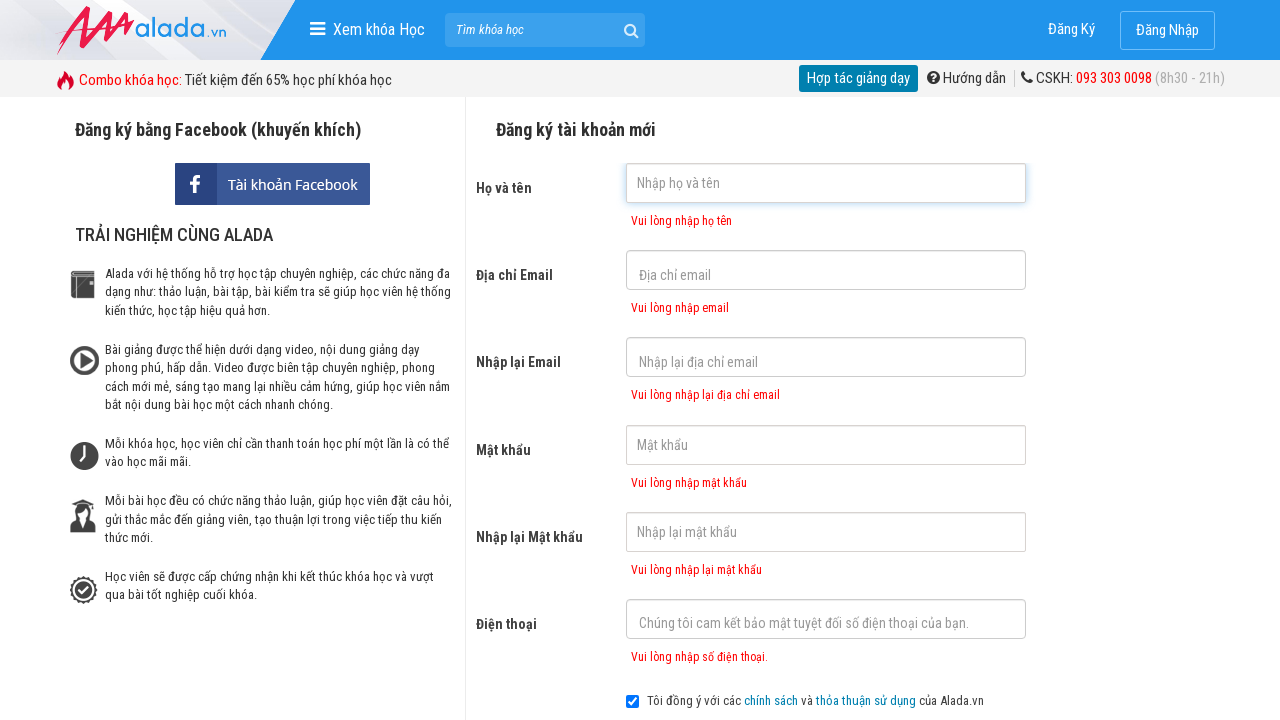

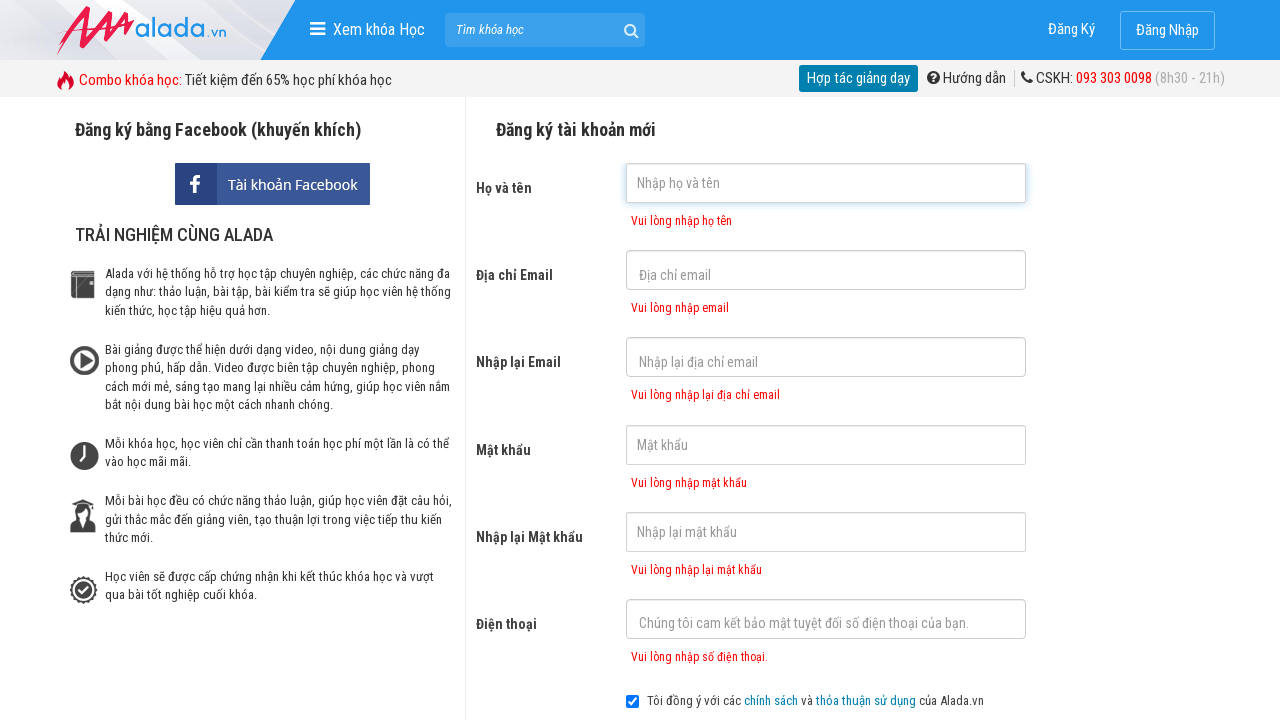